Comprehensive test of various web elements including text inputs, radio buttons, checkboxes, table interaction, alerts, and double-click actions on a test automation practice site

Starting URL: https://testautomationpractice.blogspot.com/

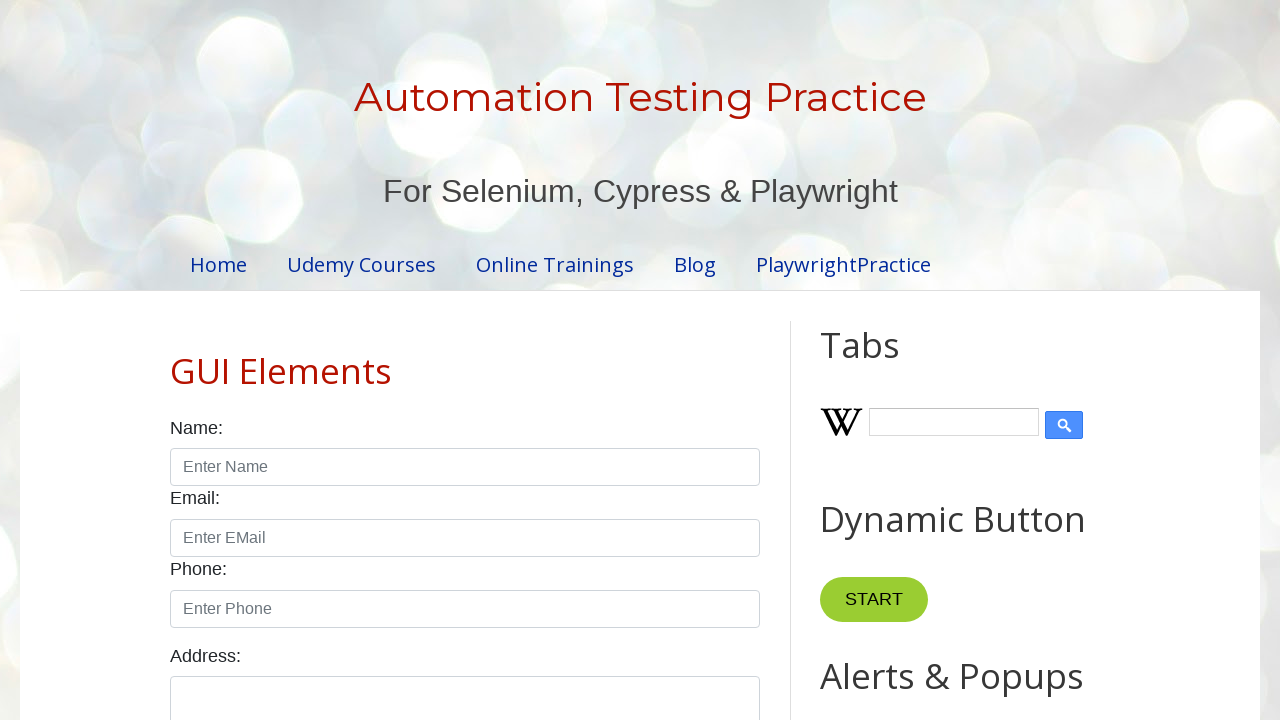

Filled name field with 'User 1' on #name
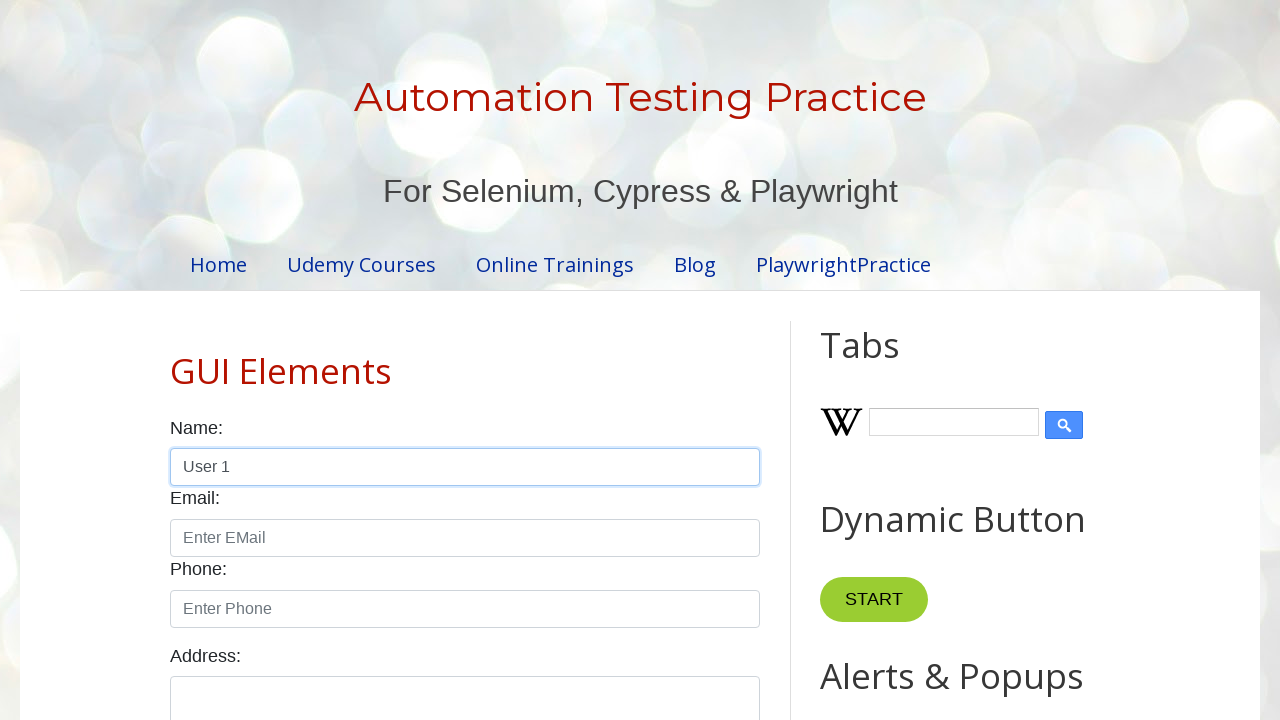

Filled email field with 'username@gmail.com' on #email
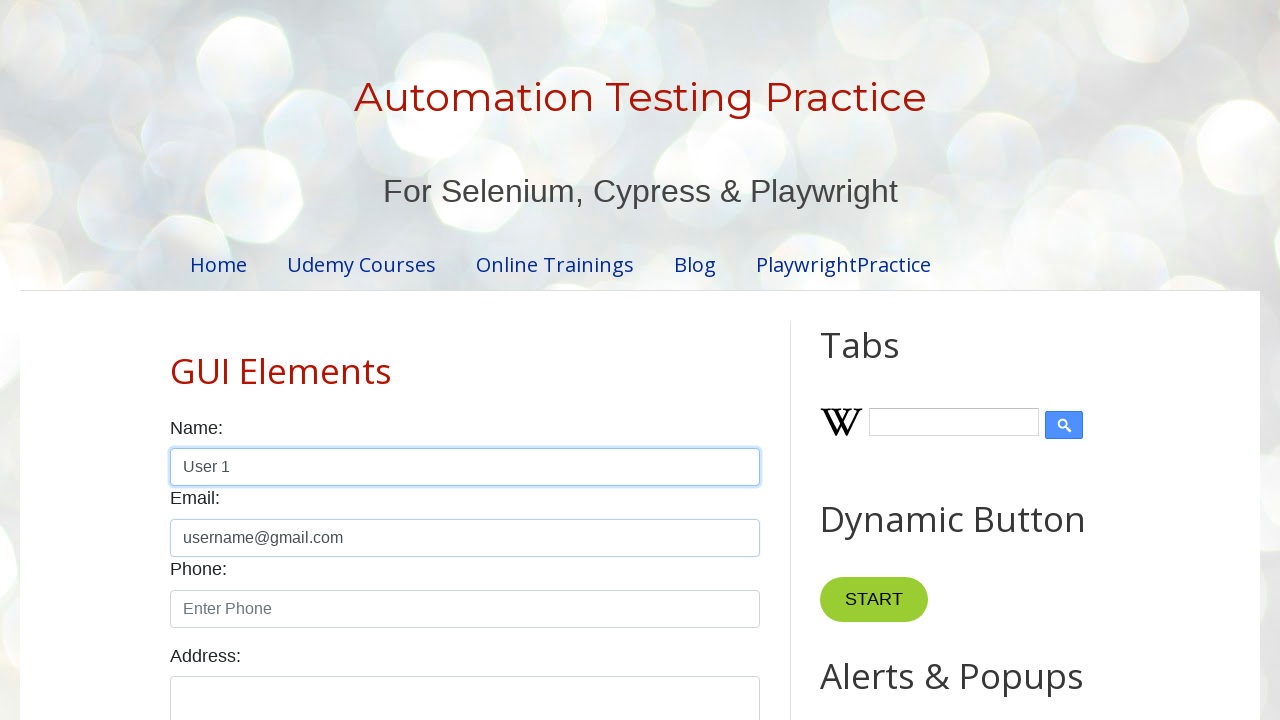

Filled phone field with '+65 0000 0000' on #phone
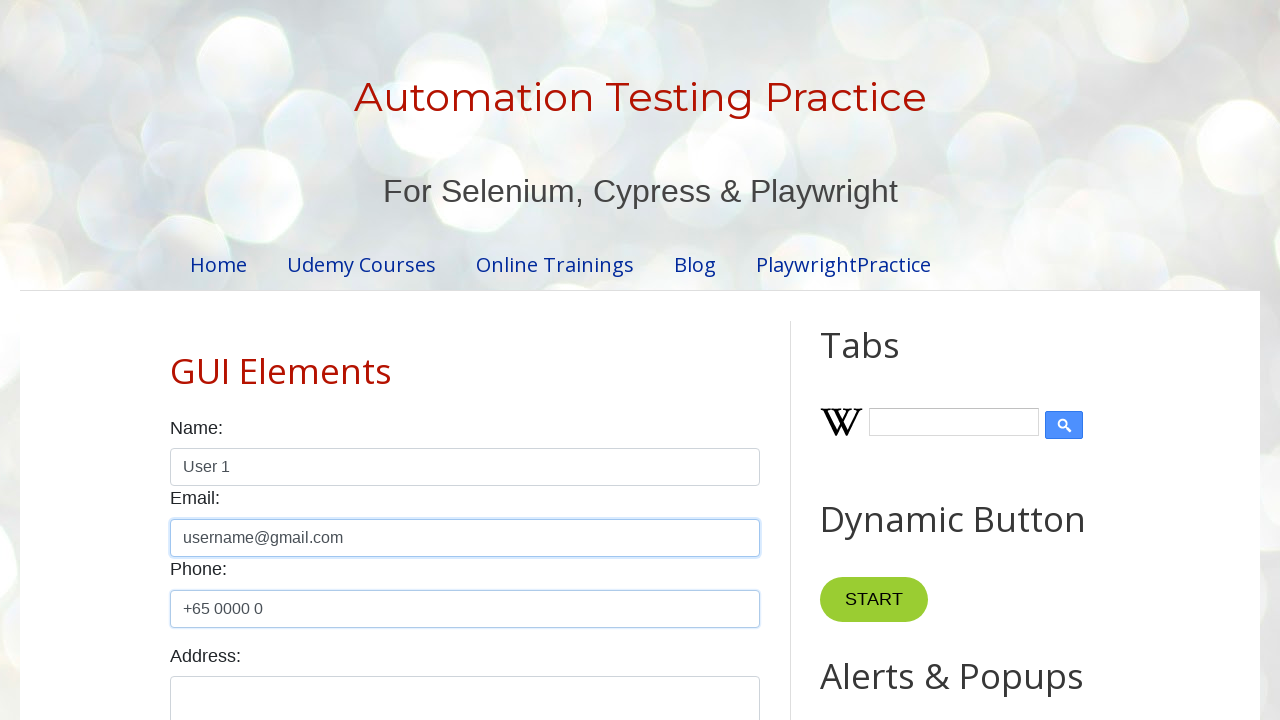

Filled textarea with address information on #textarea
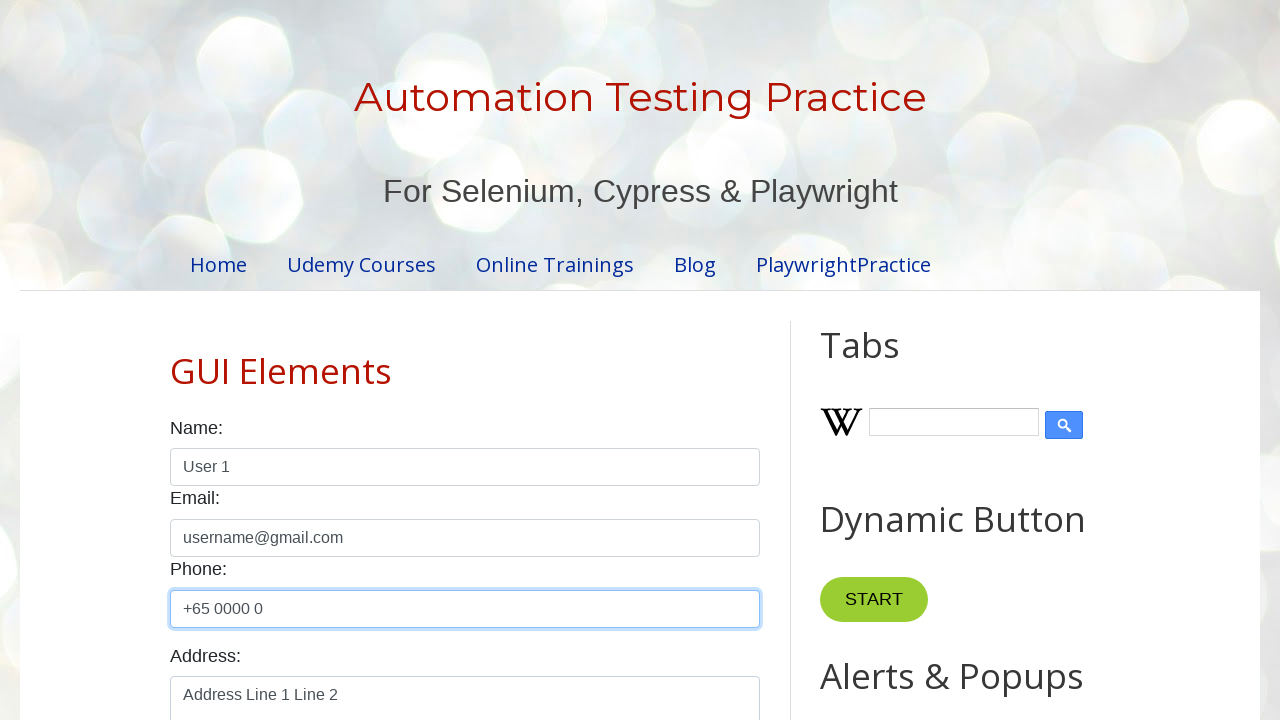

Selected female radio button at (250, 360) on #female
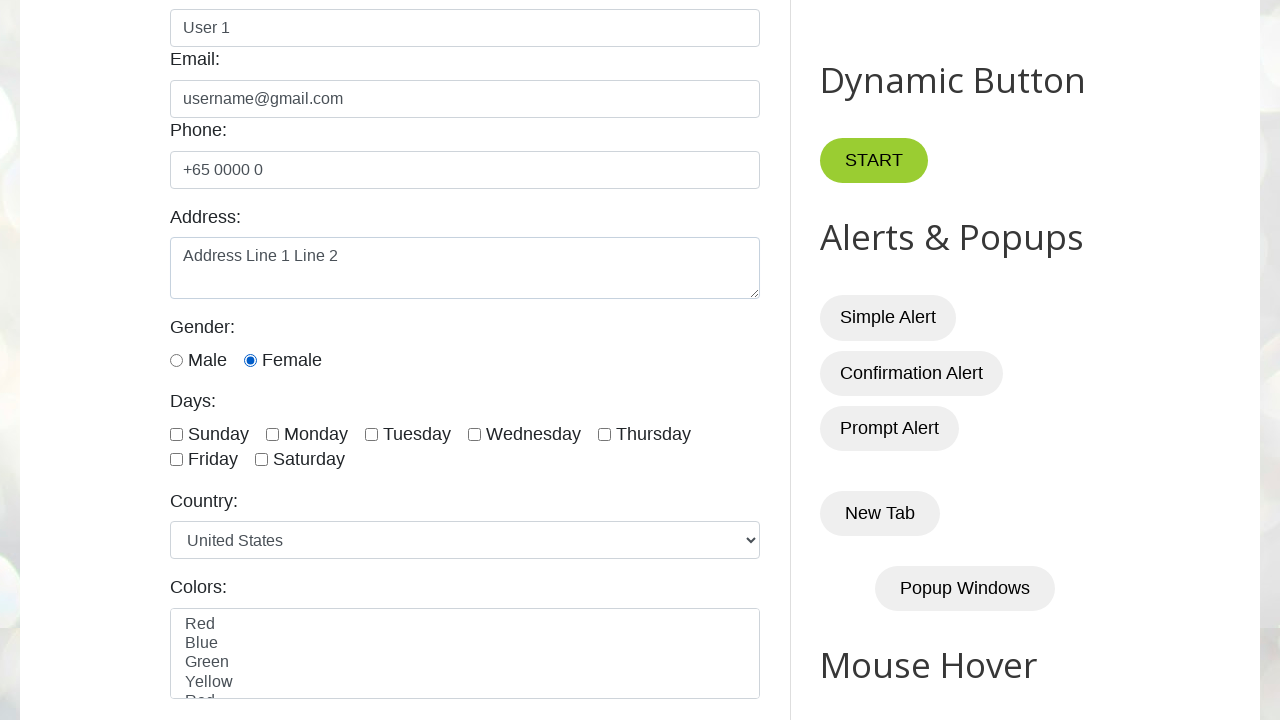

Located all checkboxes on the form
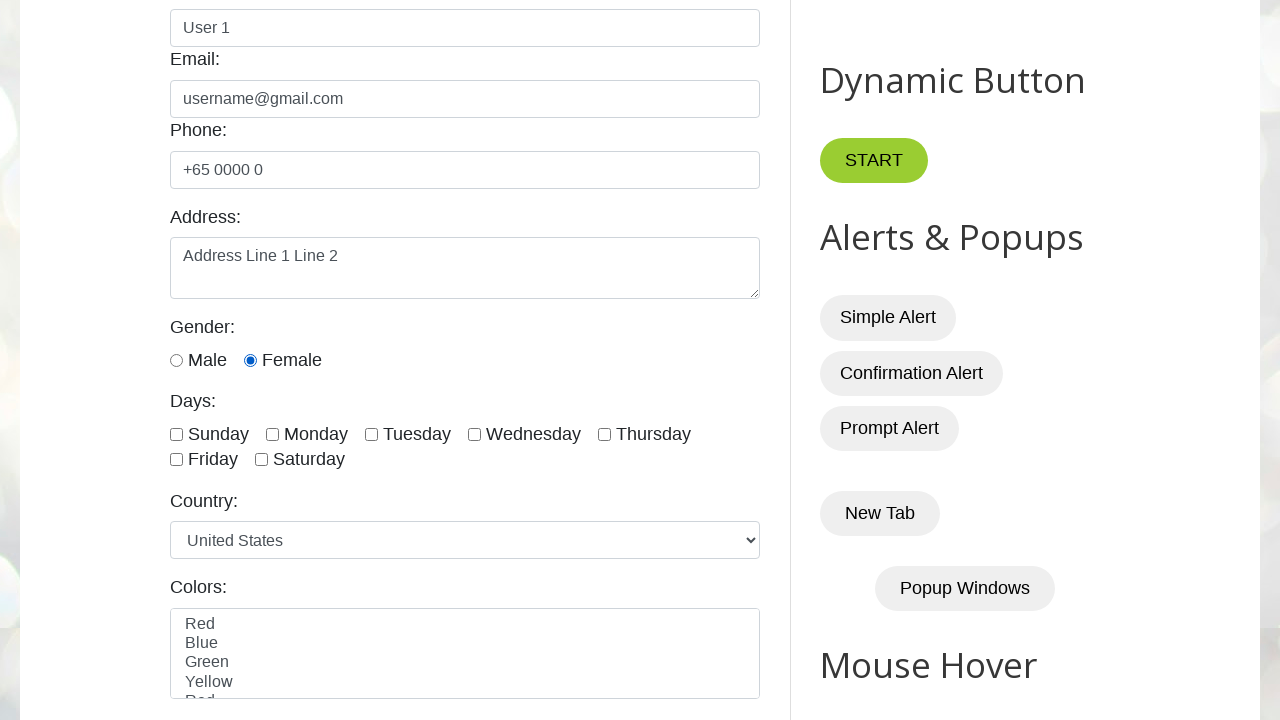

Clicked a checkbox at (176, 434) on xpath=//input[@class='form-check-input' and @type='checkbox'] >> nth=0
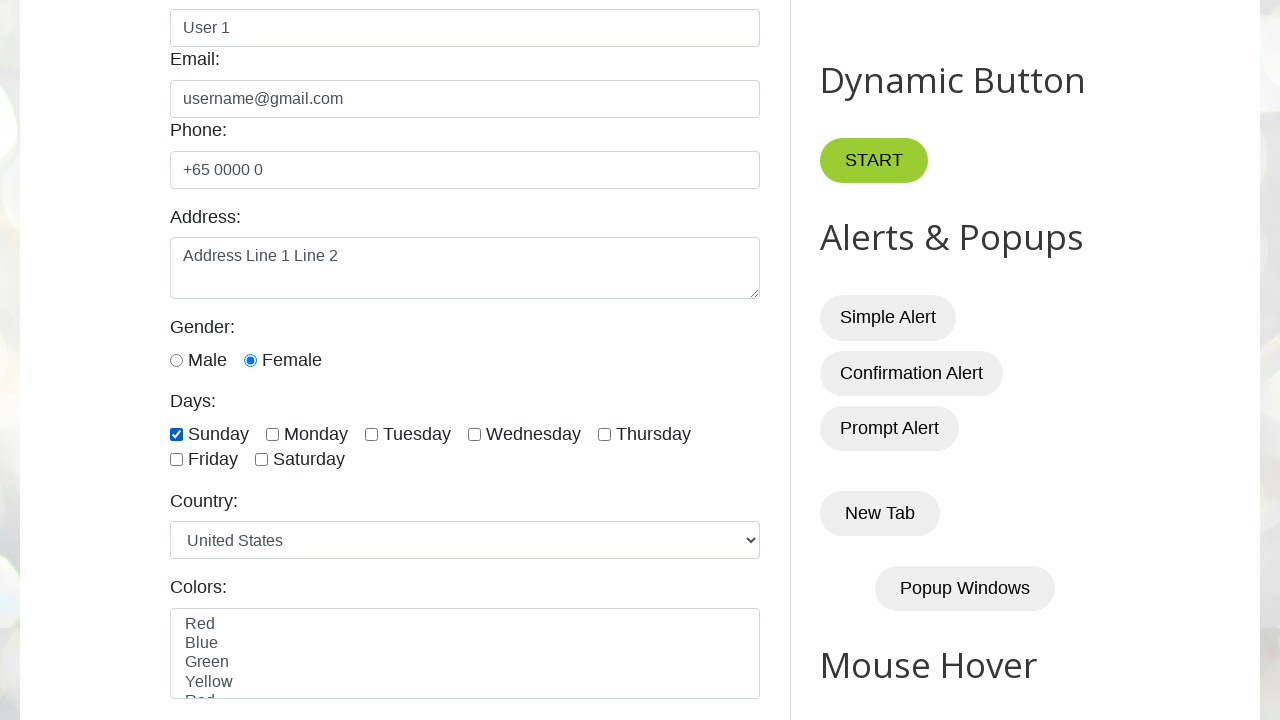

Clicked a checkbox at (272, 434) on xpath=//input[@class='form-check-input' and @type='checkbox'] >> nth=1
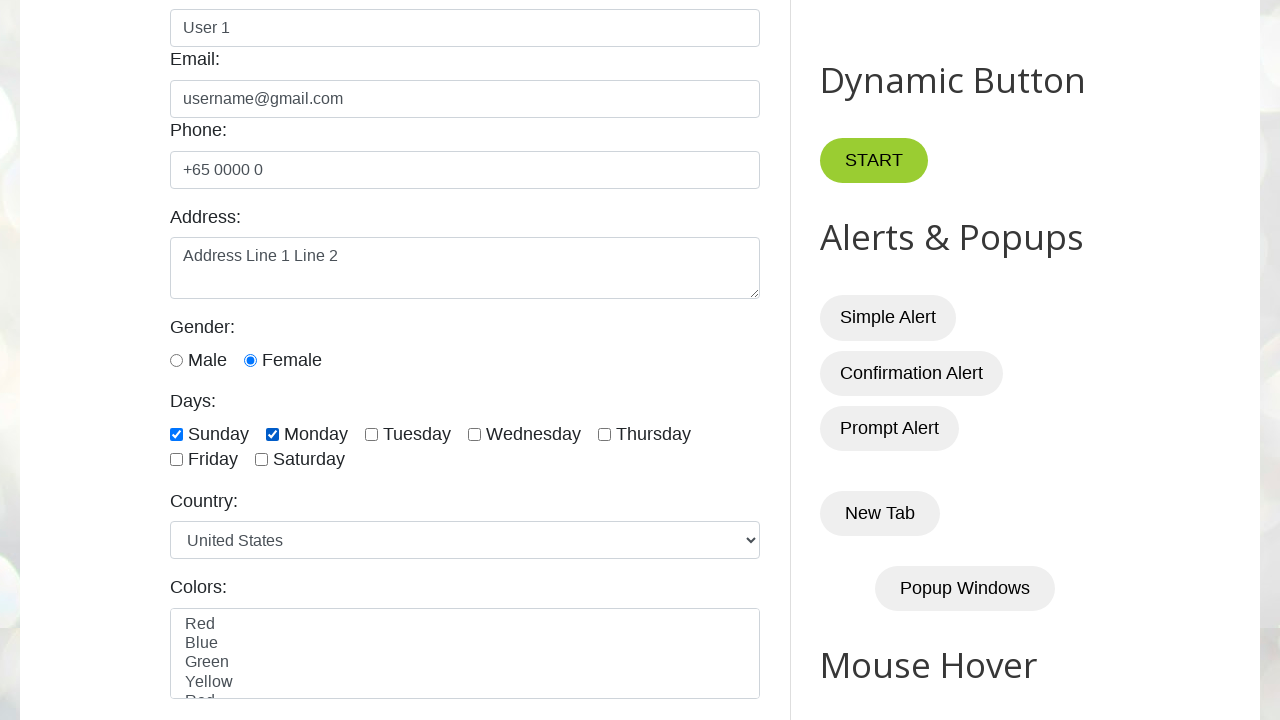

Clicked a checkbox at (372, 434) on xpath=//input[@class='form-check-input' and @type='checkbox'] >> nth=2
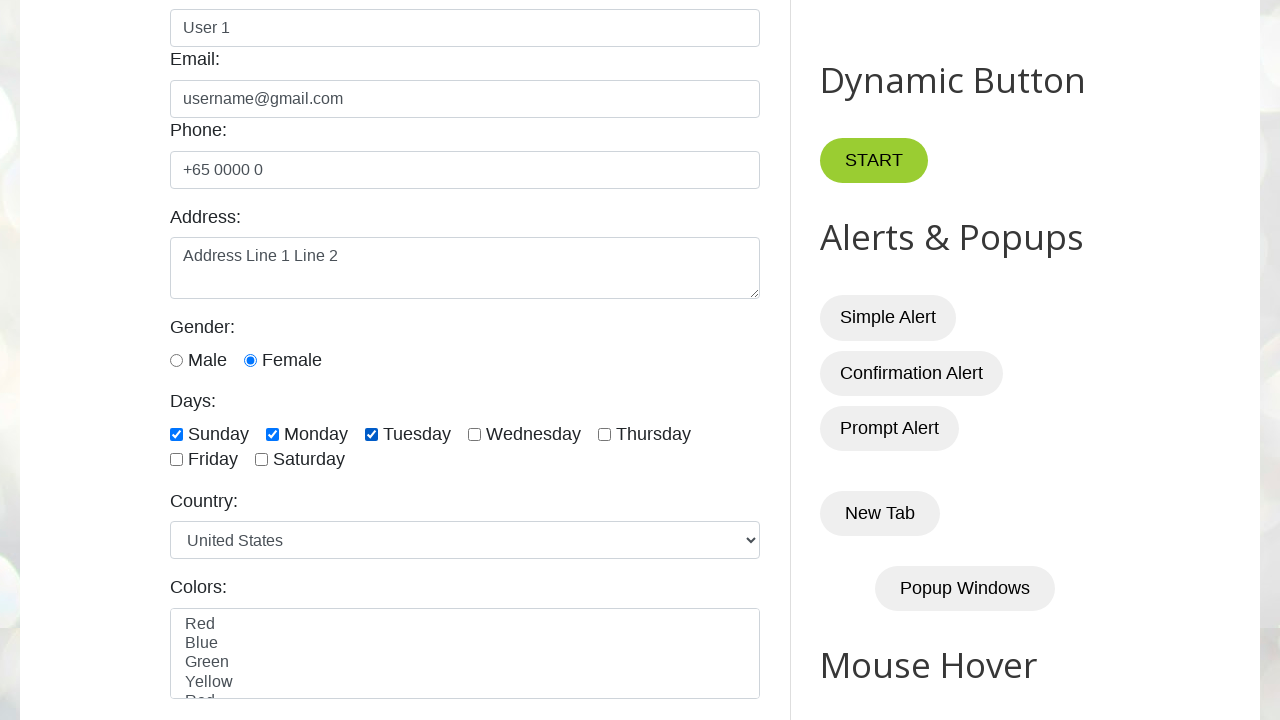

Clicked a checkbox at (474, 434) on xpath=//input[@class='form-check-input' and @type='checkbox'] >> nth=3
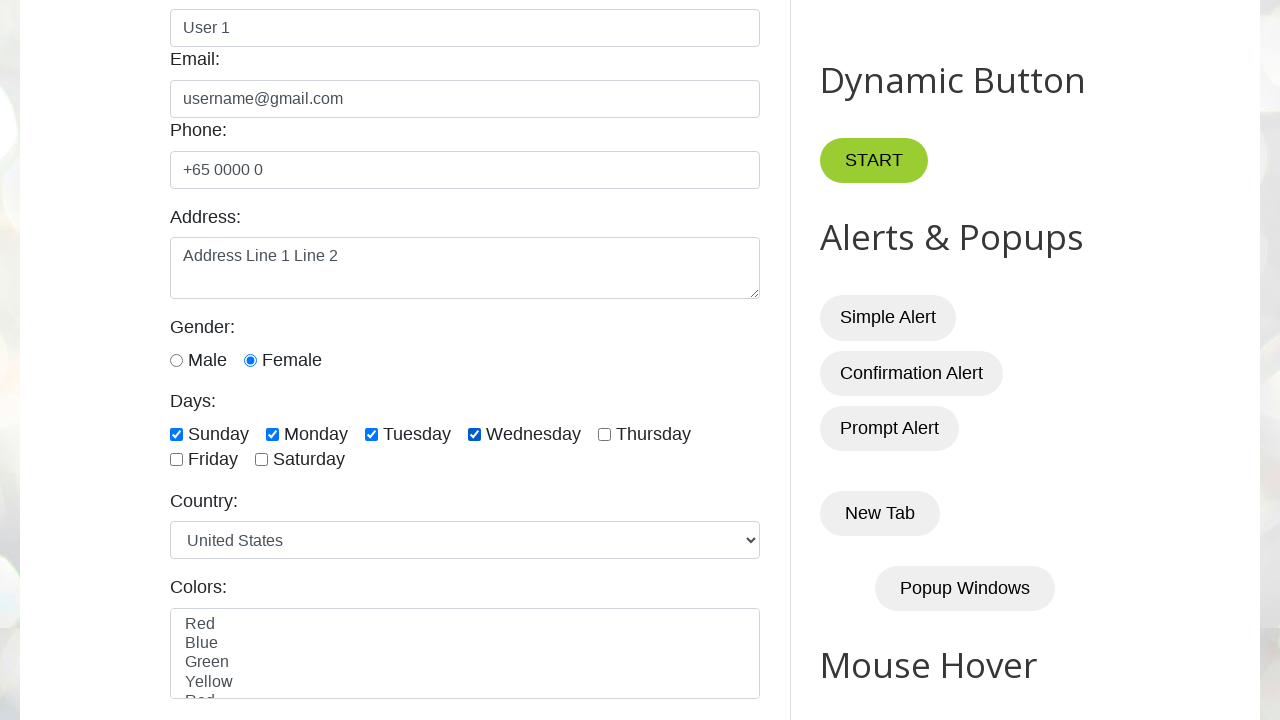

Clicked a checkbox at (604, 434) on xpath=//input[@class='form-check-input' and @type='checkbox'] >> nth=4
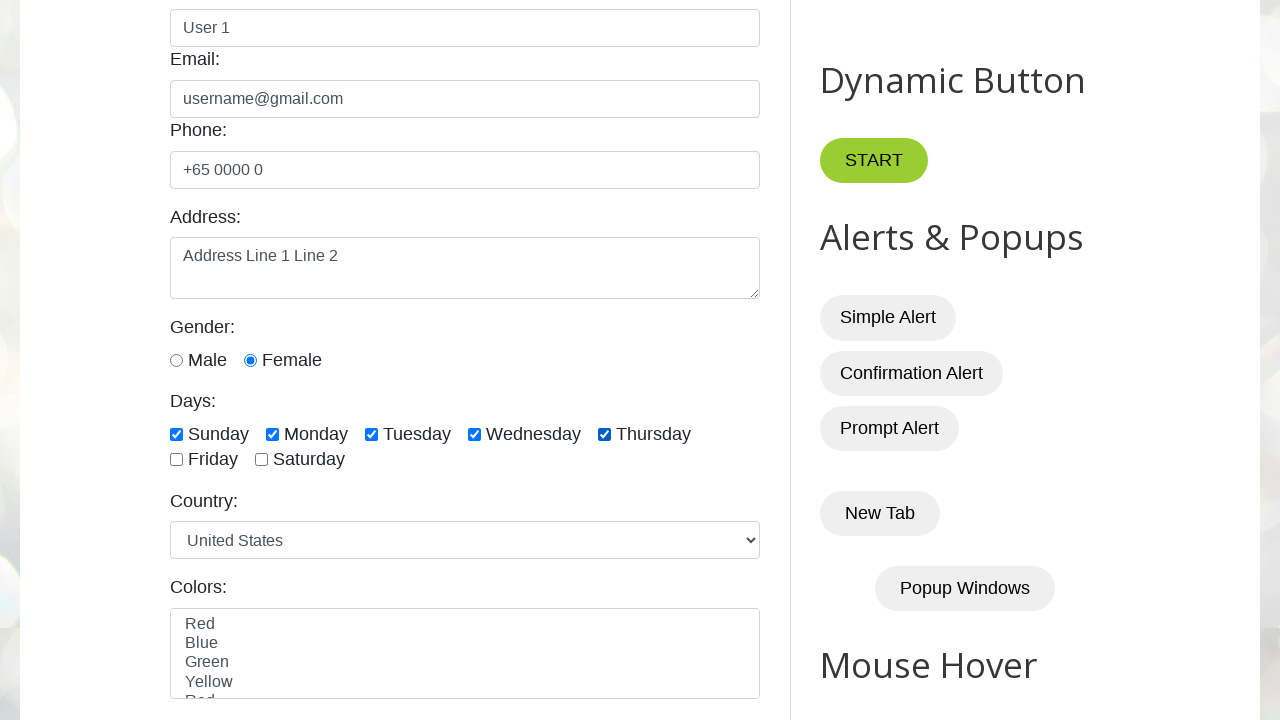

Clicked a checkbox at (176, 460) on xpath=//input[@class='form-check-input' and @type='checkbox'] >> nth=5
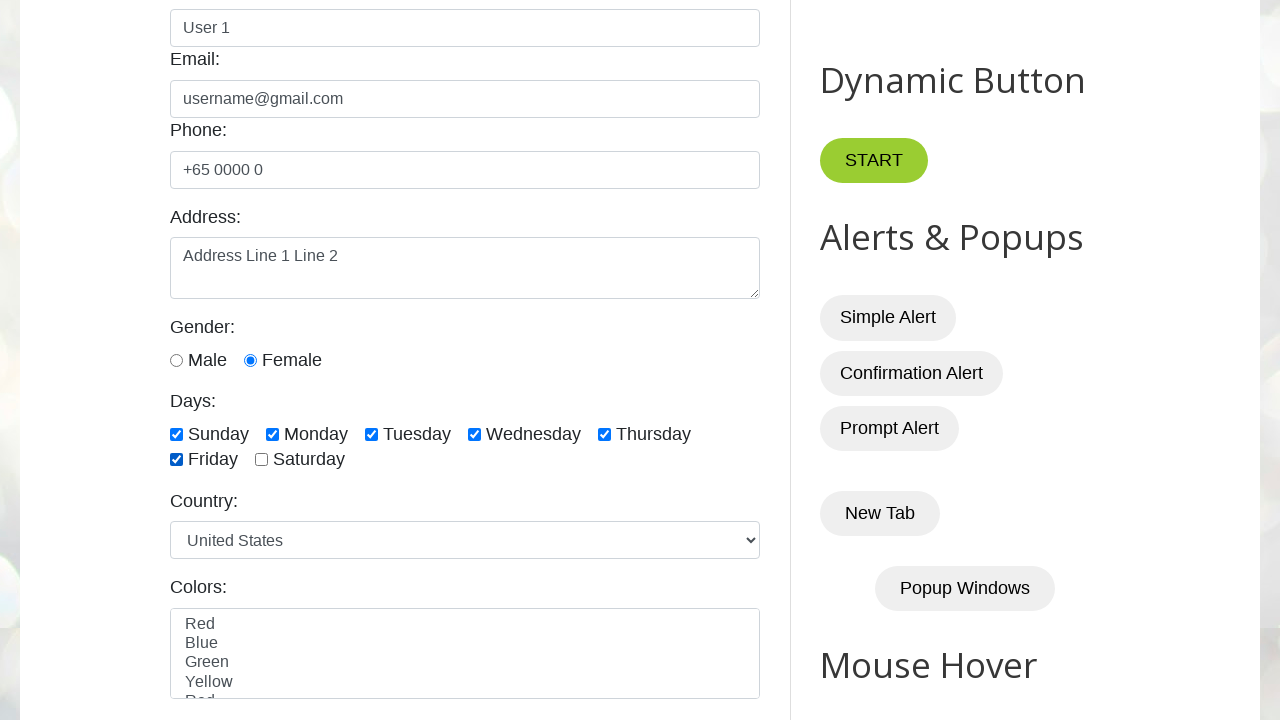

Clicked a checkbox at (262, 460) on xpath=//input[@class='form-check-input' and @type='checkbox'] >> nth=6
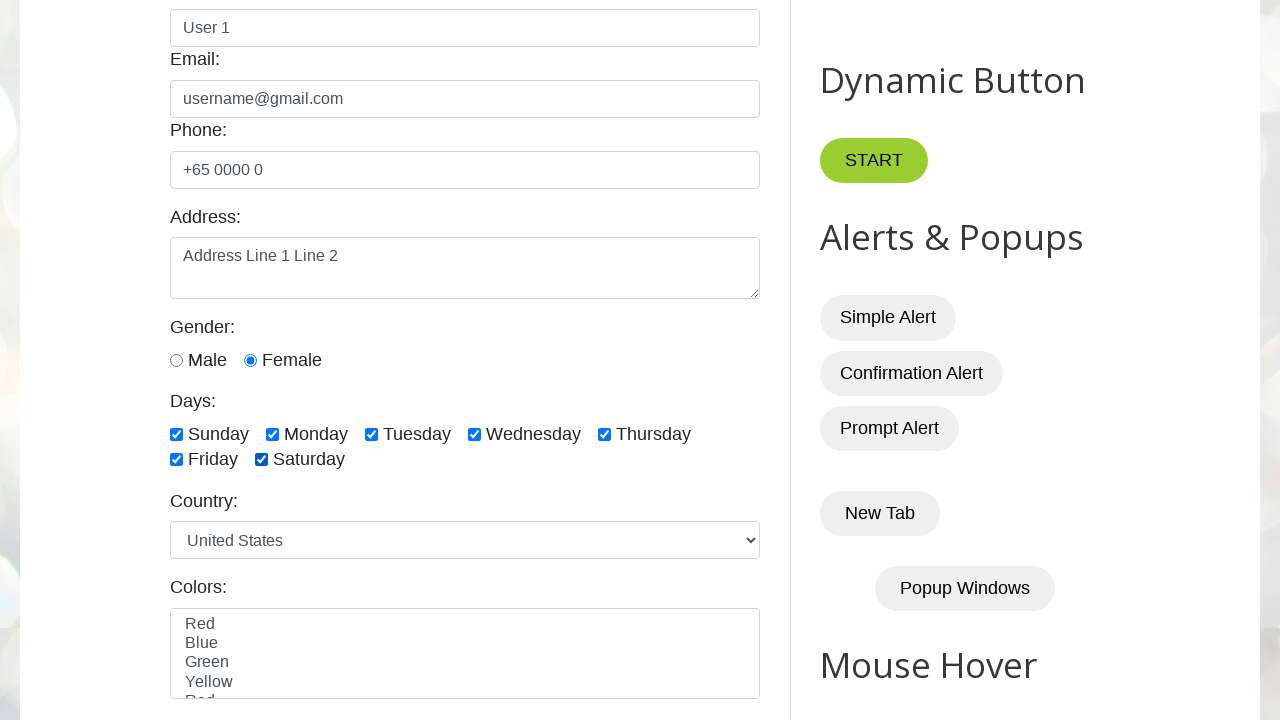

Waited for table with book data to load
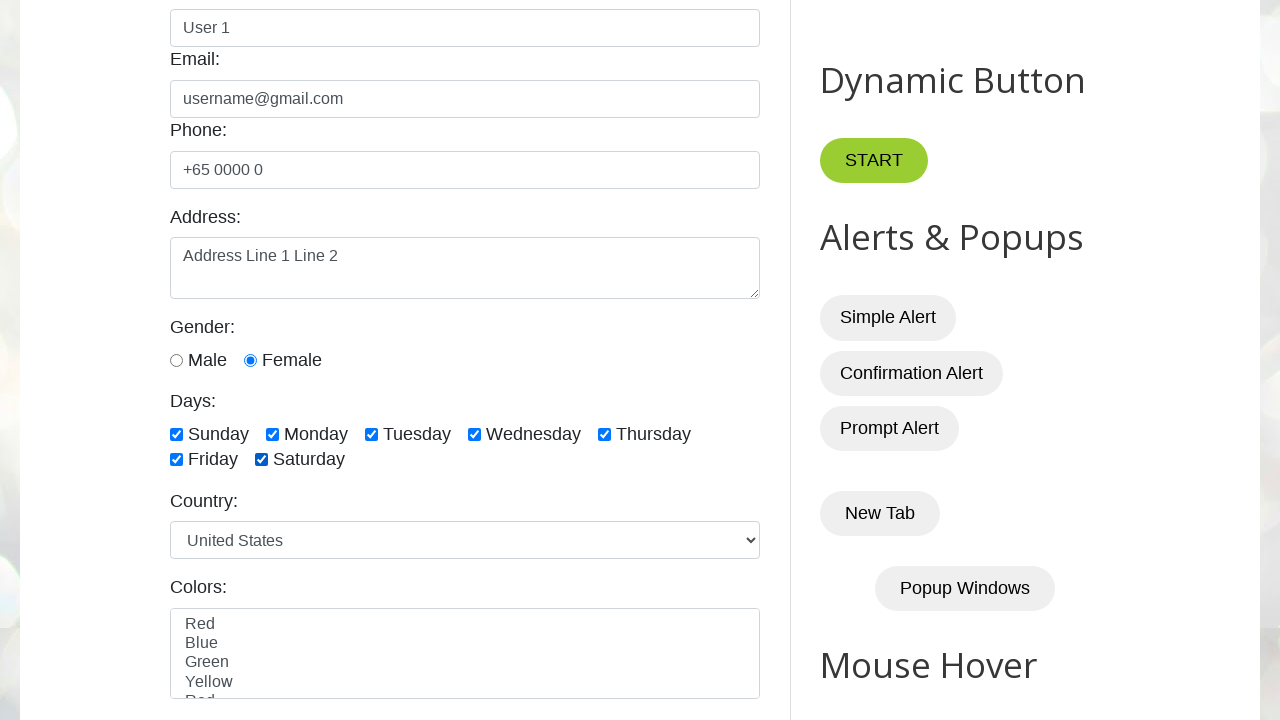

Clicked button to trigger normal alert at (888, 318) on xpath=//*[@id='HTML9']/div[1]/button[1]
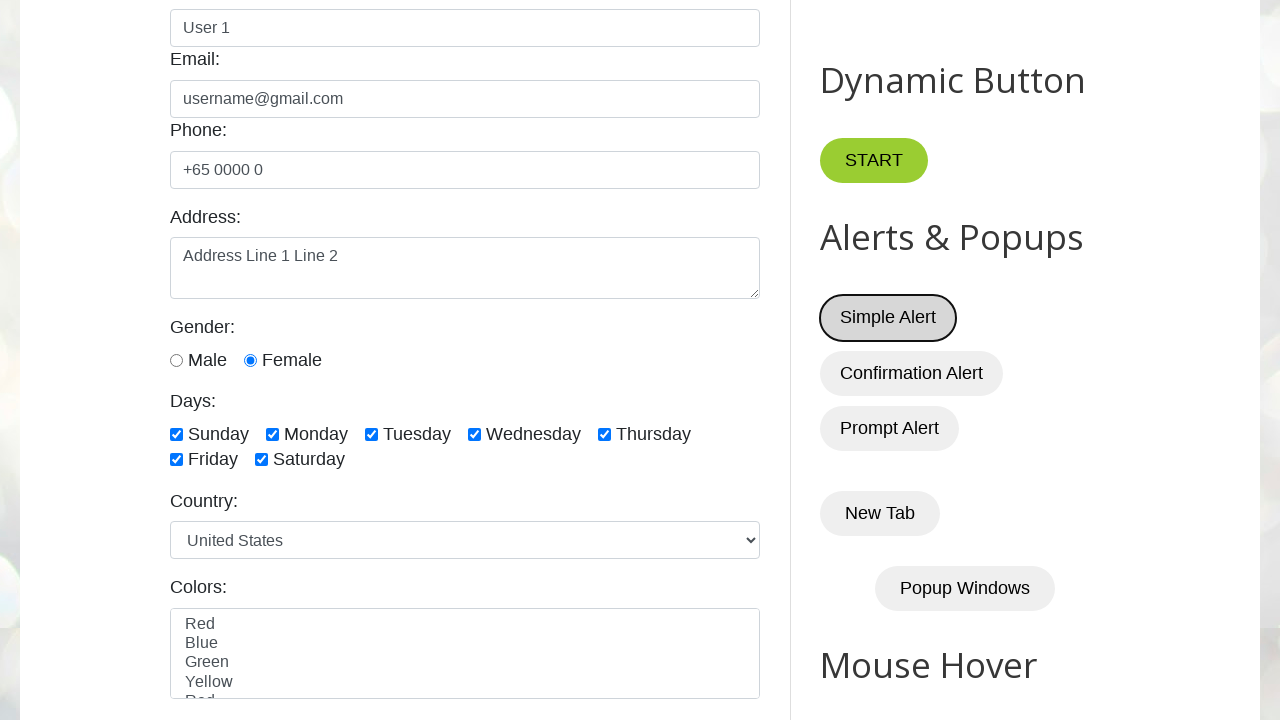

Accepted the normal alert dialog
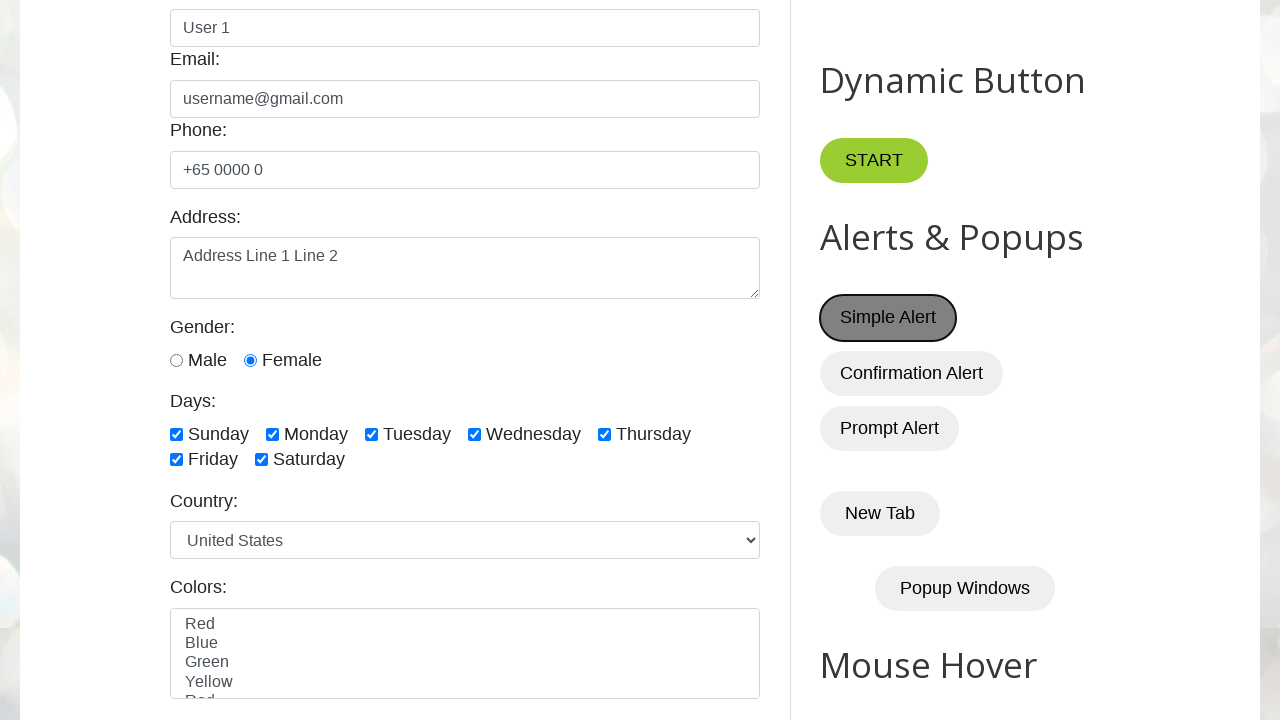

Clicked button to trigger confirm alert at (912, 373) on xpath=//*[@id='HTML9']/div[1]/button[2]
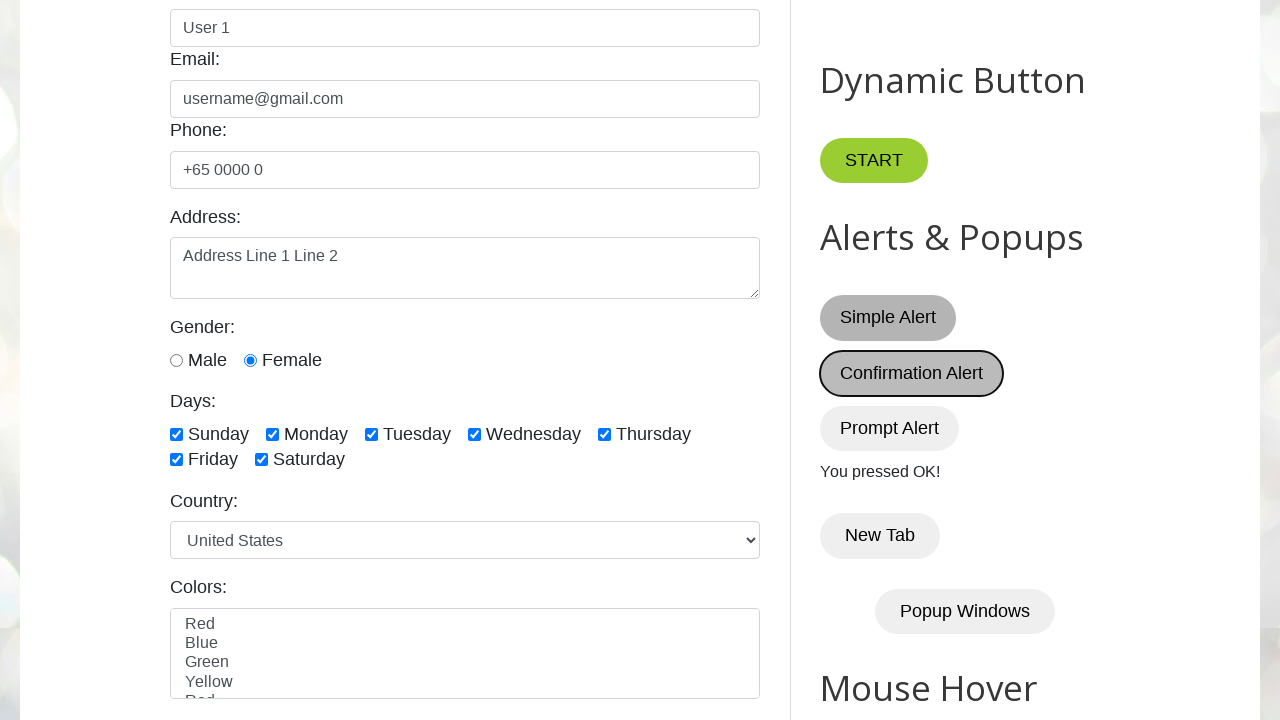

Dismissed the confirm alert dialog
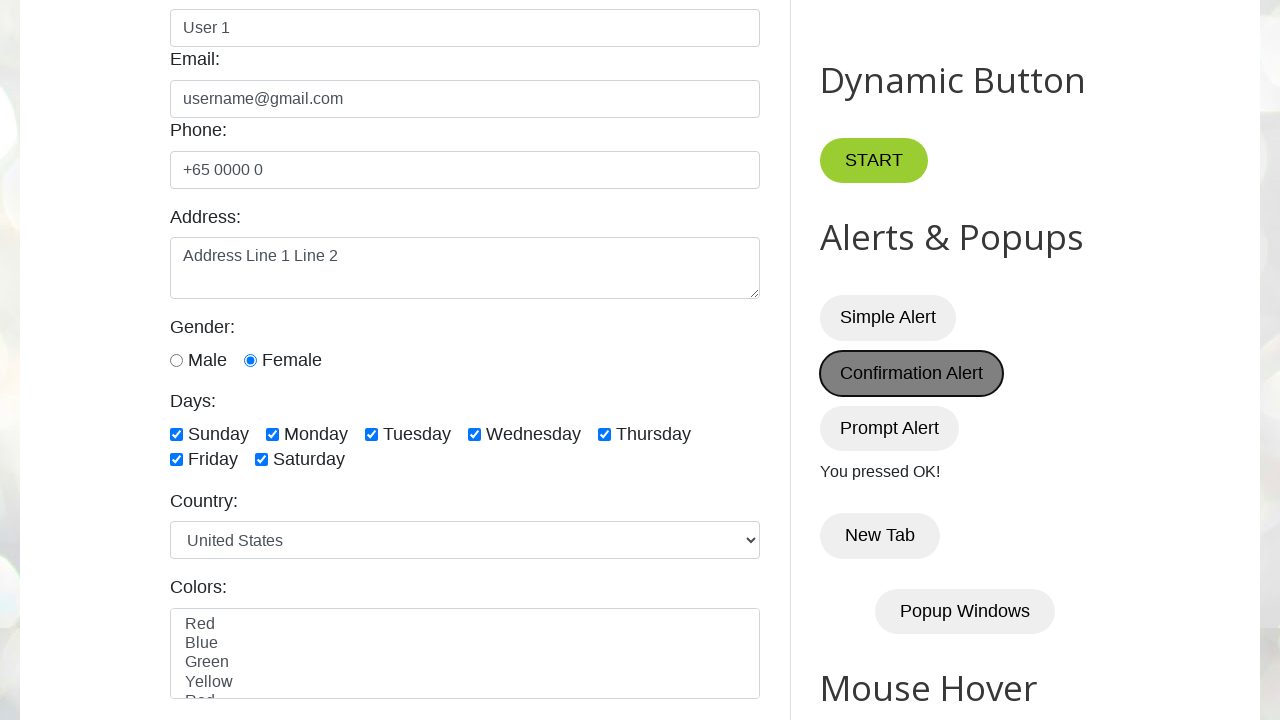

Waited for demo text to appear after alert dismissal
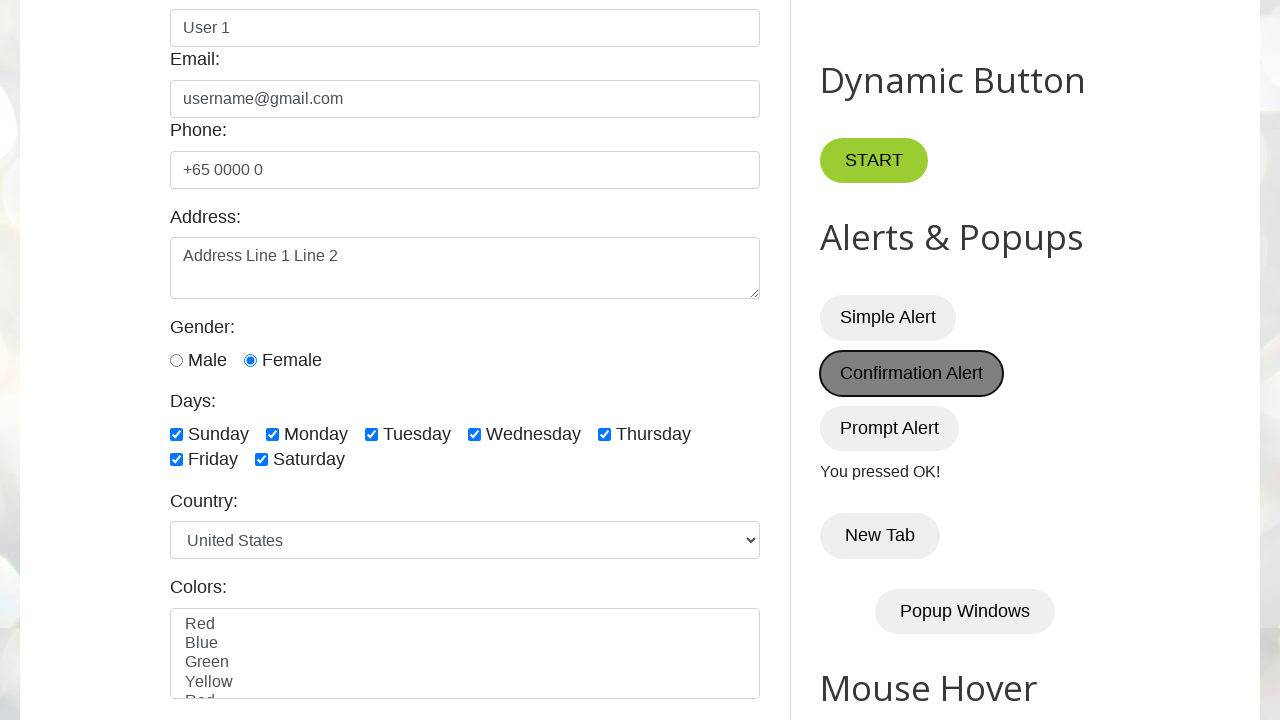

Set up prompt dialog handler
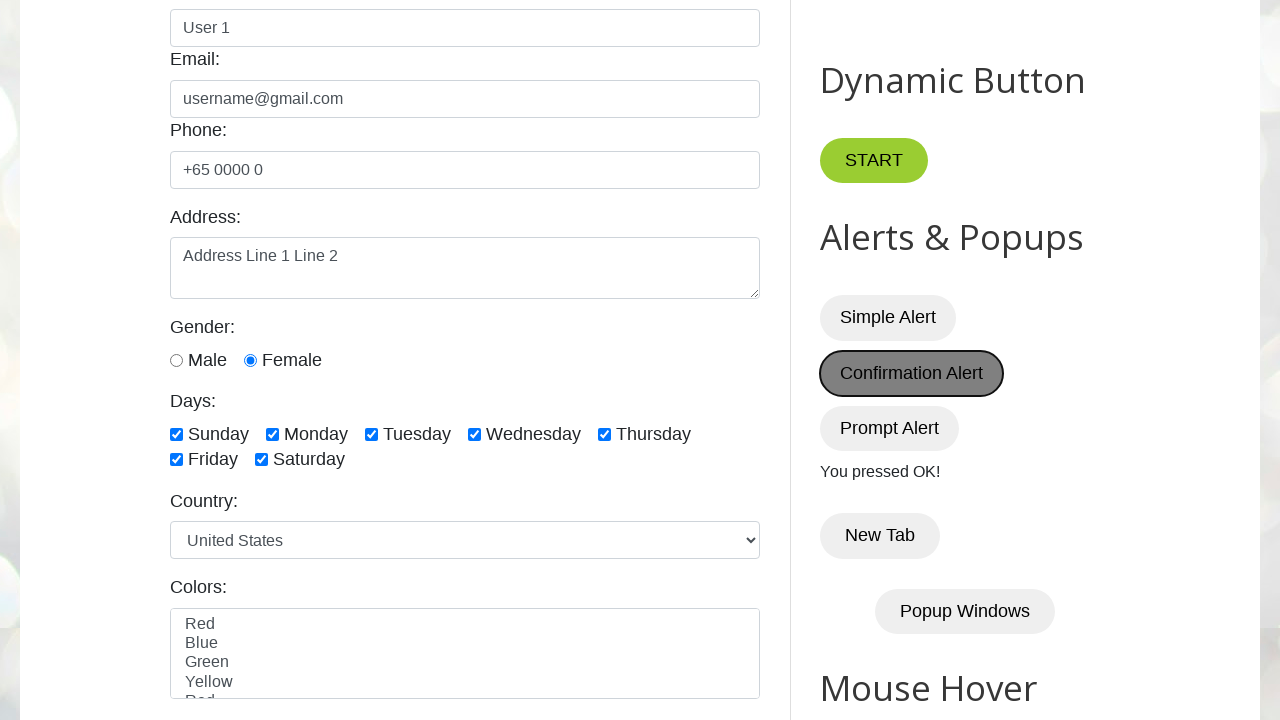

Clicked button to trigger prompt alert at (890, 428) on xpath=//*[@id='HTML9']/div[1]/button[3]
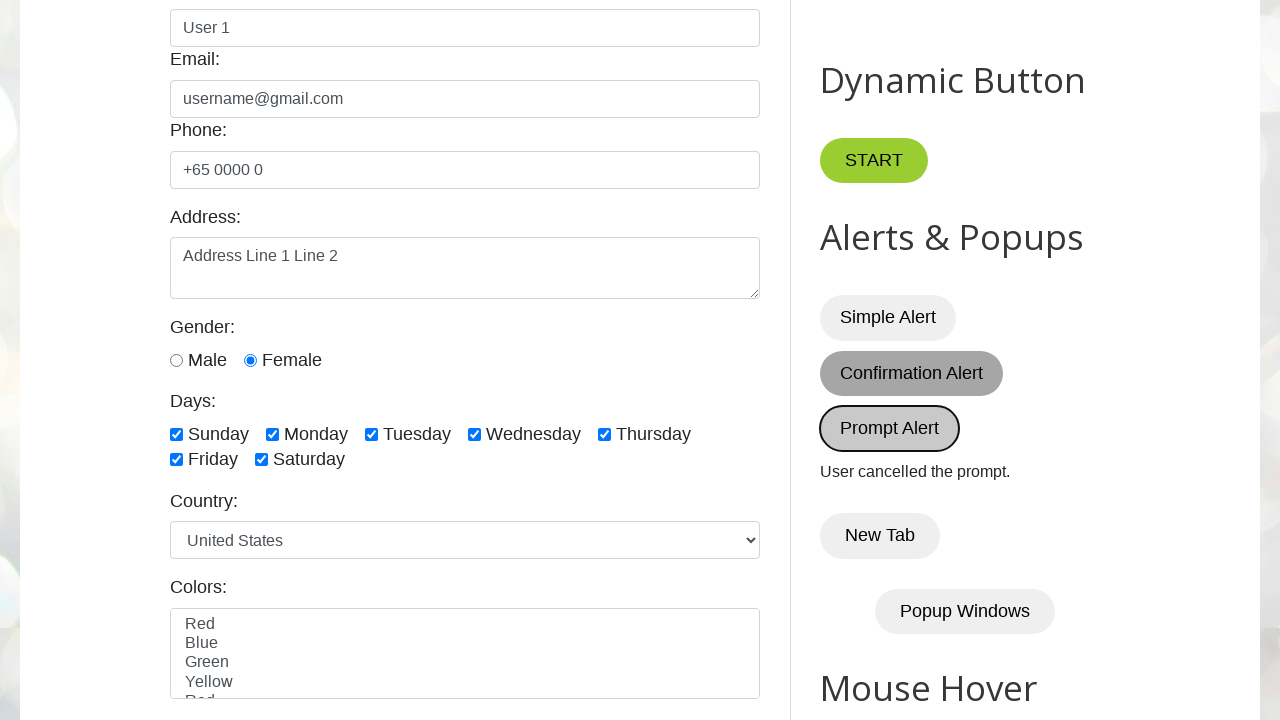

Accepted prompt alert with text 'Welcome'
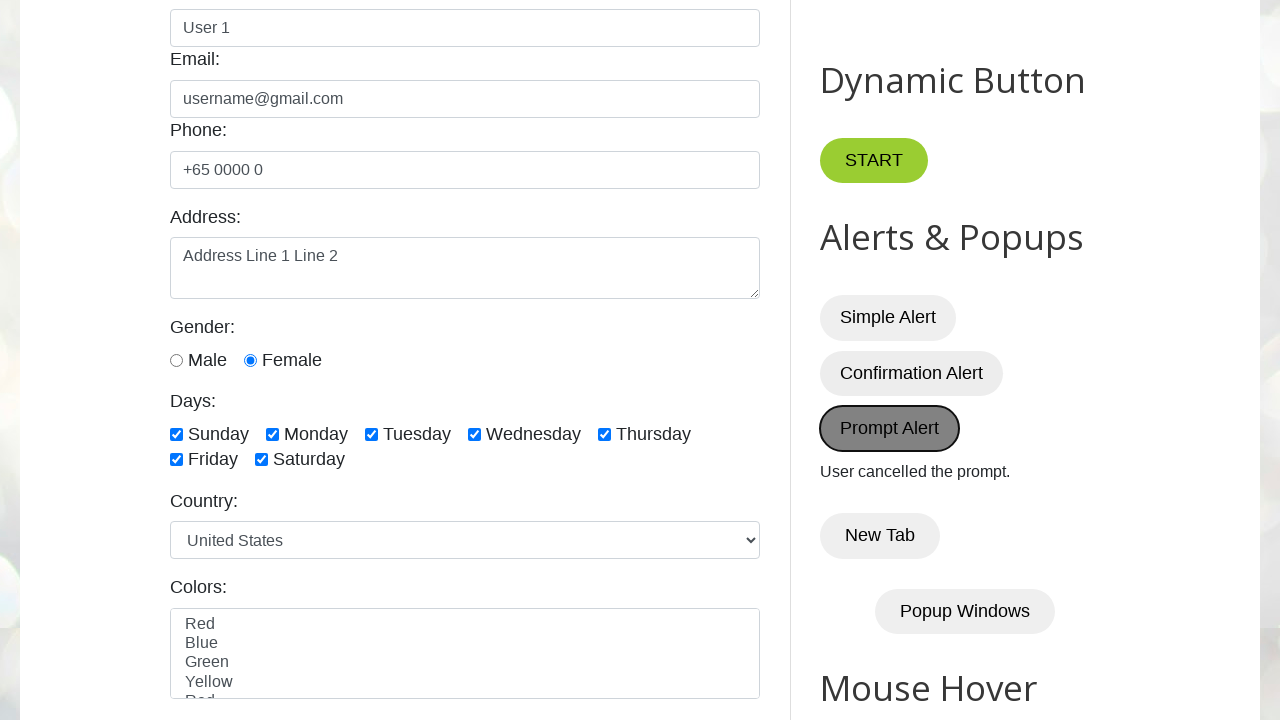

Cleared the input field on //input[@id='field1']
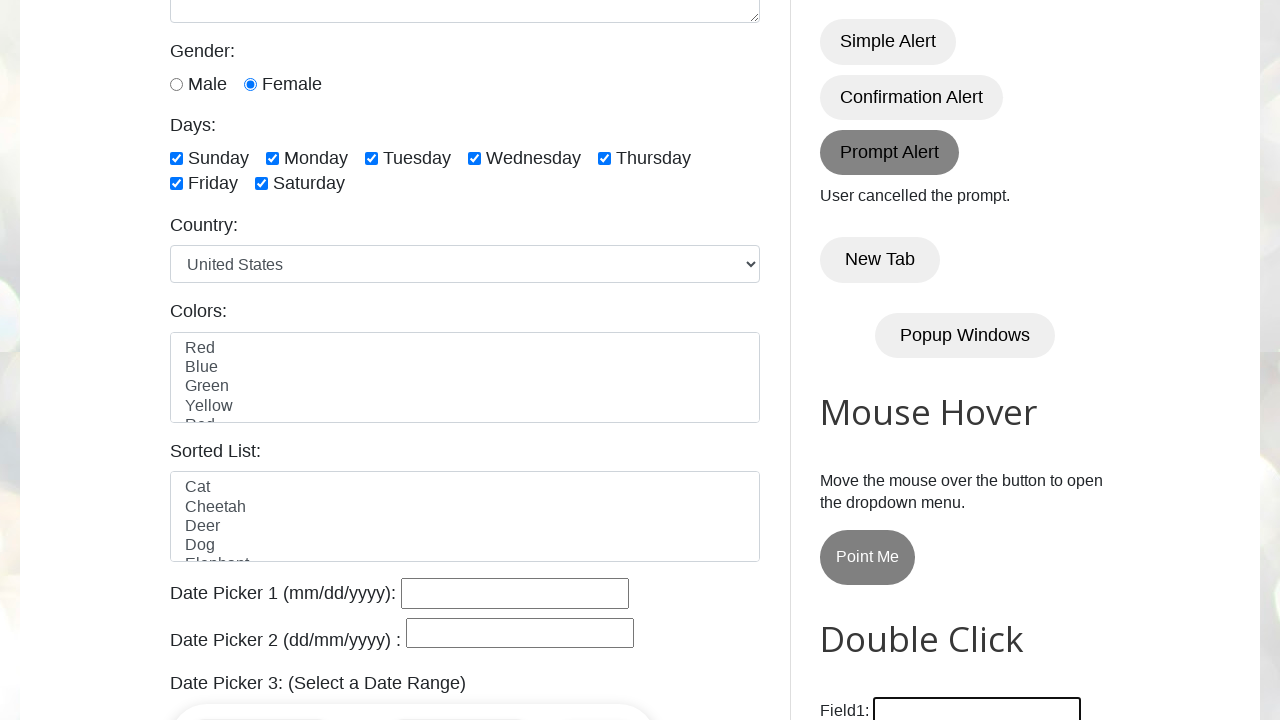

Filled input field with 'Automation' on //input[@id='field1']
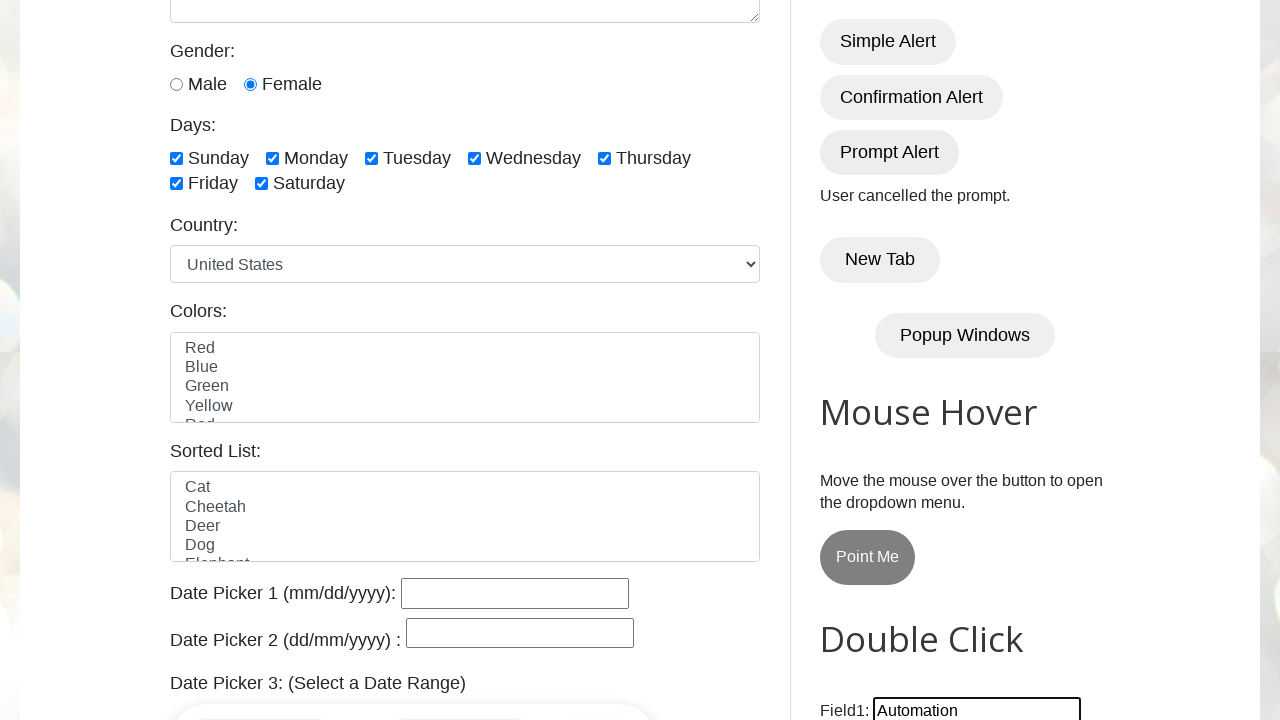

Double-clicked the copy button at (885, 361) on xpath=//*[@id='HTML10']/div[1]/button
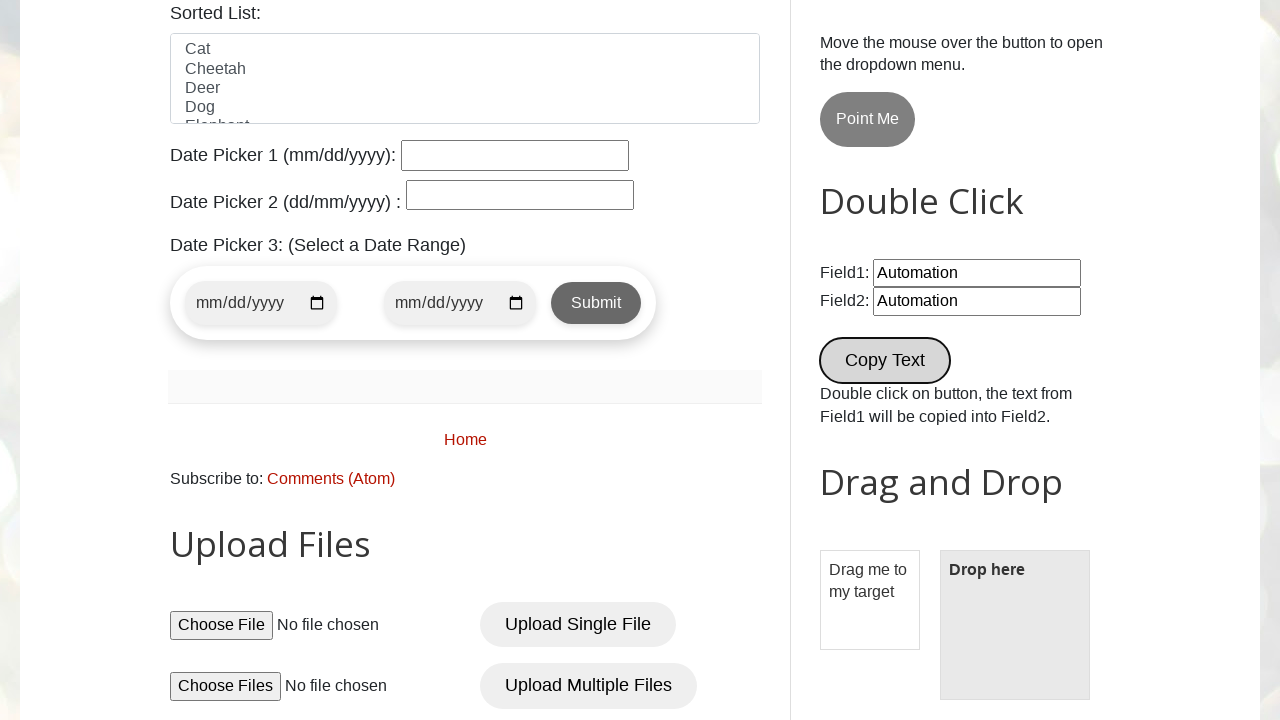

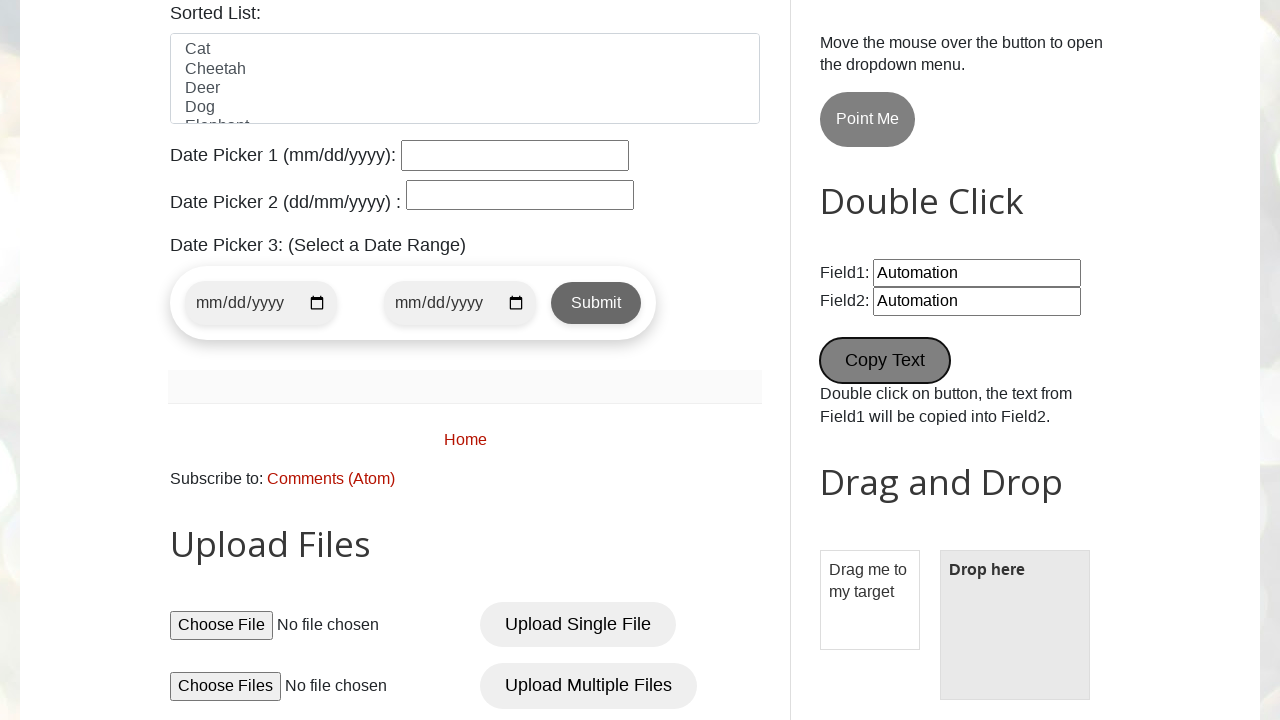